Tests navigation to the Spring Flowers Draft page and verifies the page title

Starting URL: https://patrickschroeder98.github.io/fractal_art_website/index.html

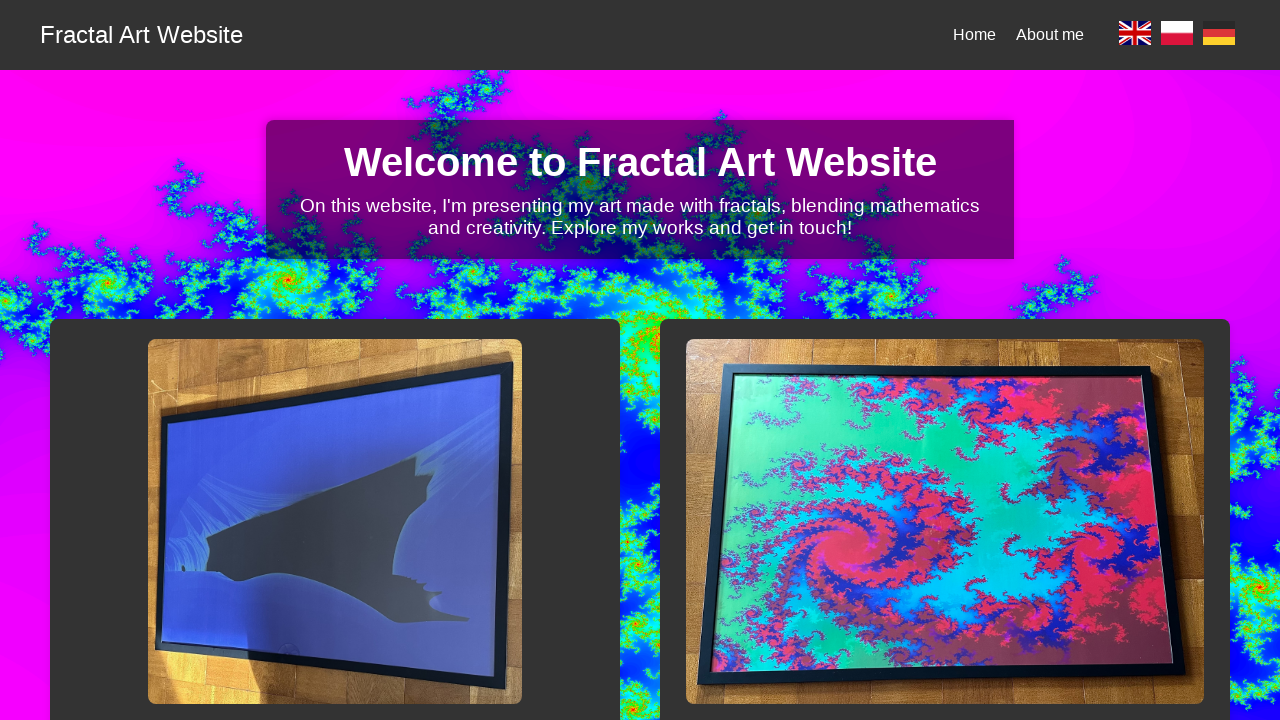

Clicked English language selector at (1135, 35) on a[data-lang='en']
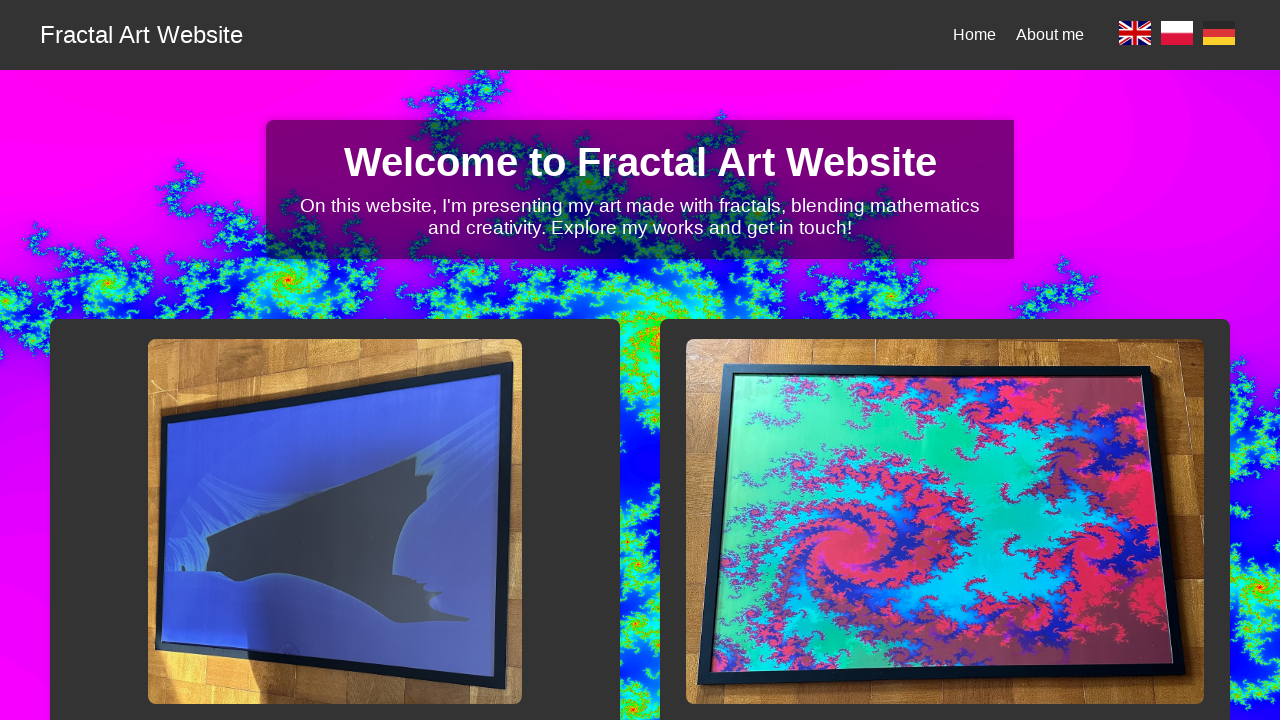

Clicked on Spring Flowers Draft link at (945, 360) on h2[data-i18n='sfd-title'] + a
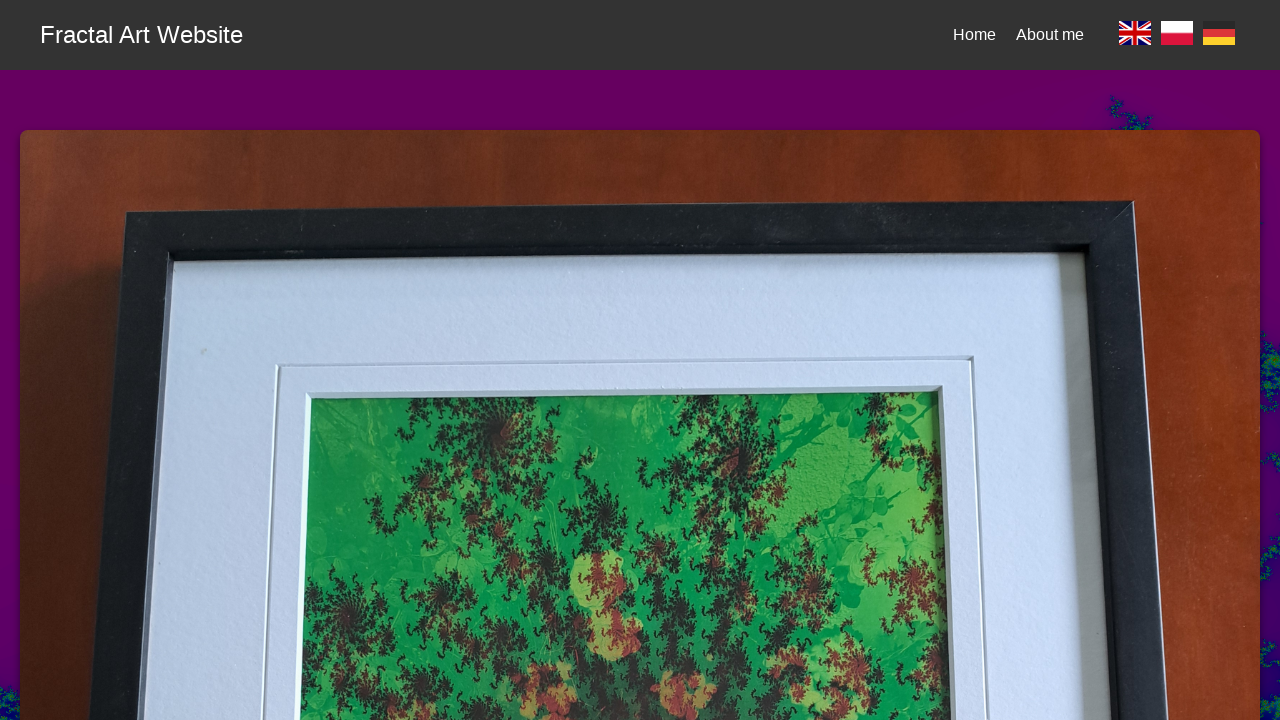

Verified page title is 'Spring Flowers Draft - Fractal Art'
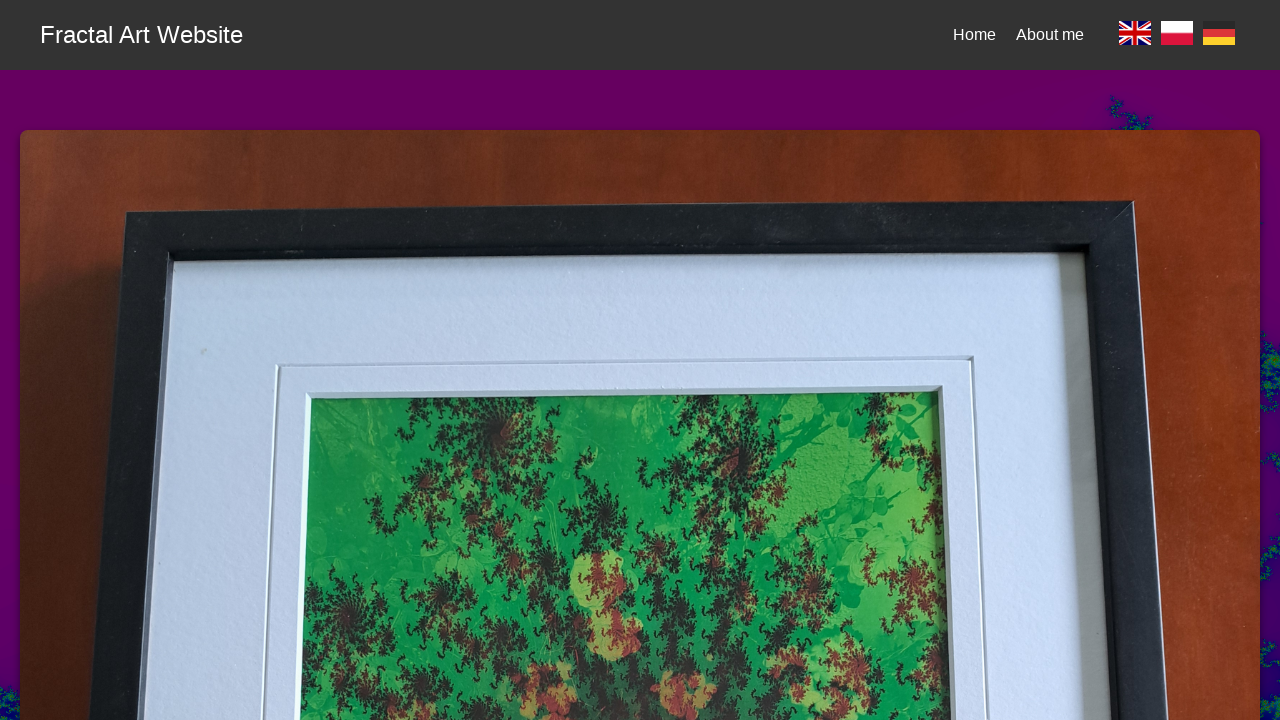

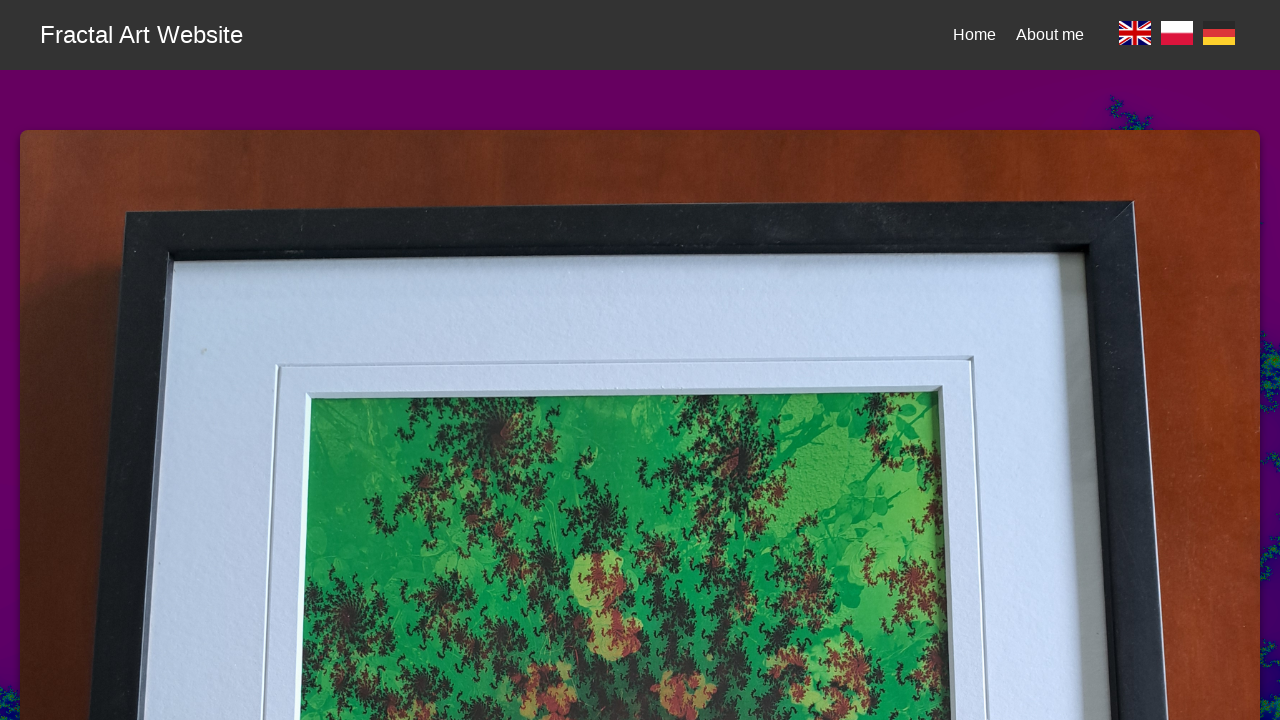